Tests the jQuery UI Selectable widget by switching to the demo iframe and selecting multiple list items (Item 1, 2, and 3) using Ctrl+click to simulate multi-selection.

Starting URL: https://jqueryui.com/selectable/

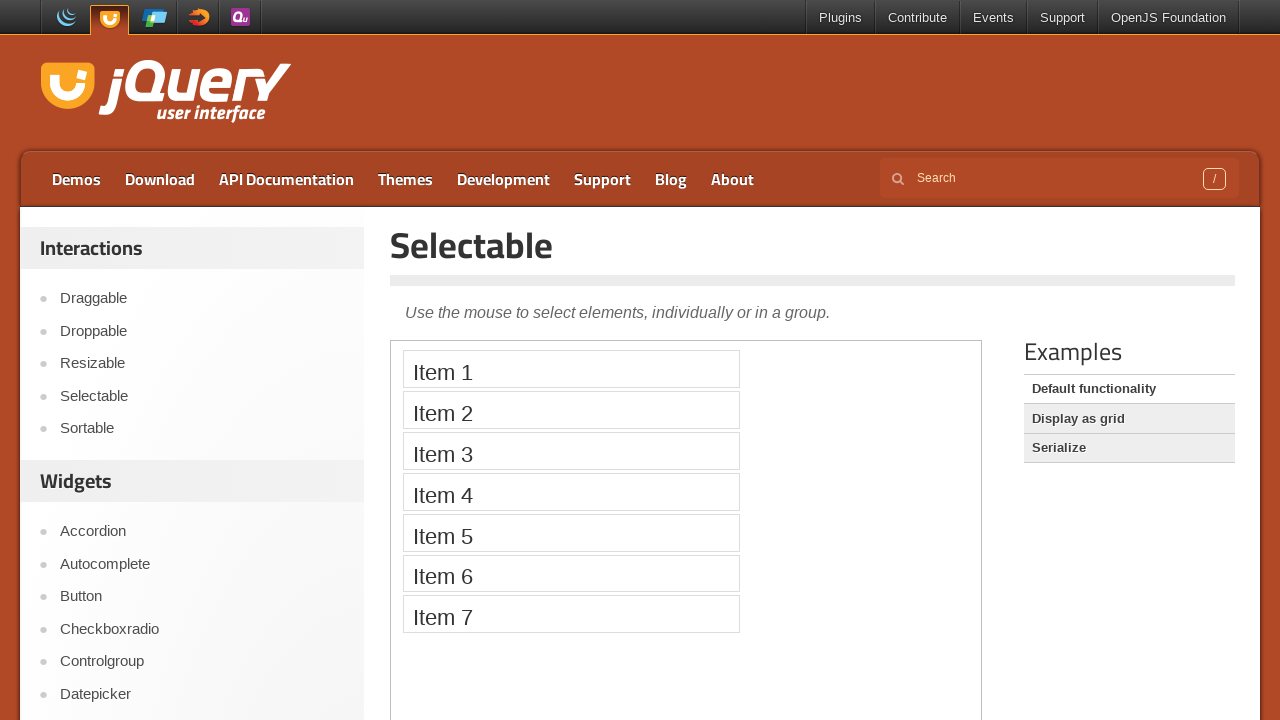

Located the demo iframe
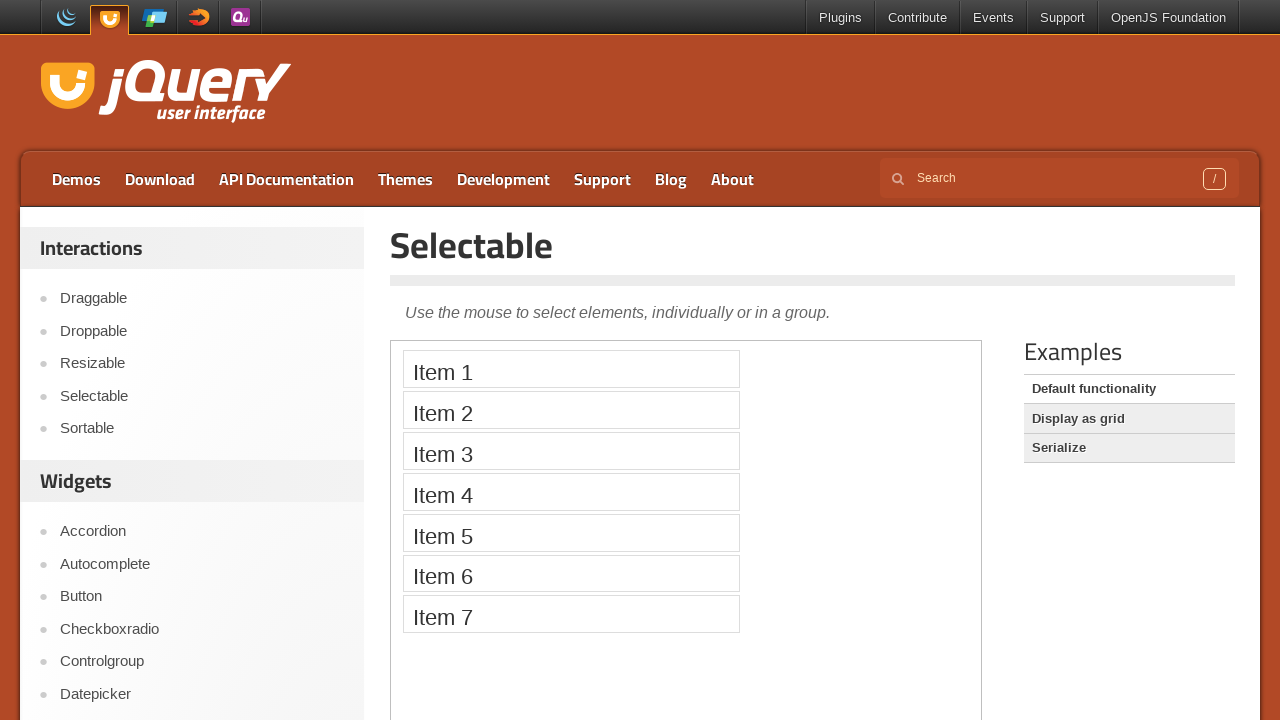

Item 1 is now visible in the demo iframe
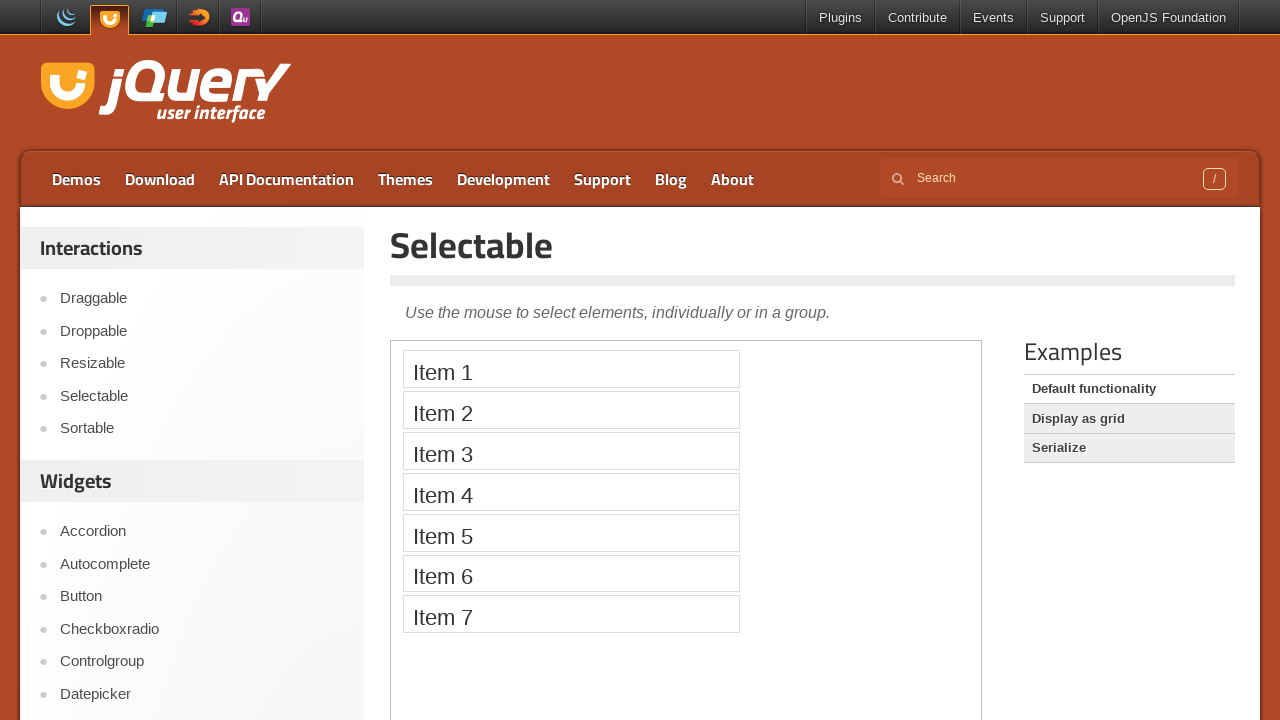

Located Item 1 element
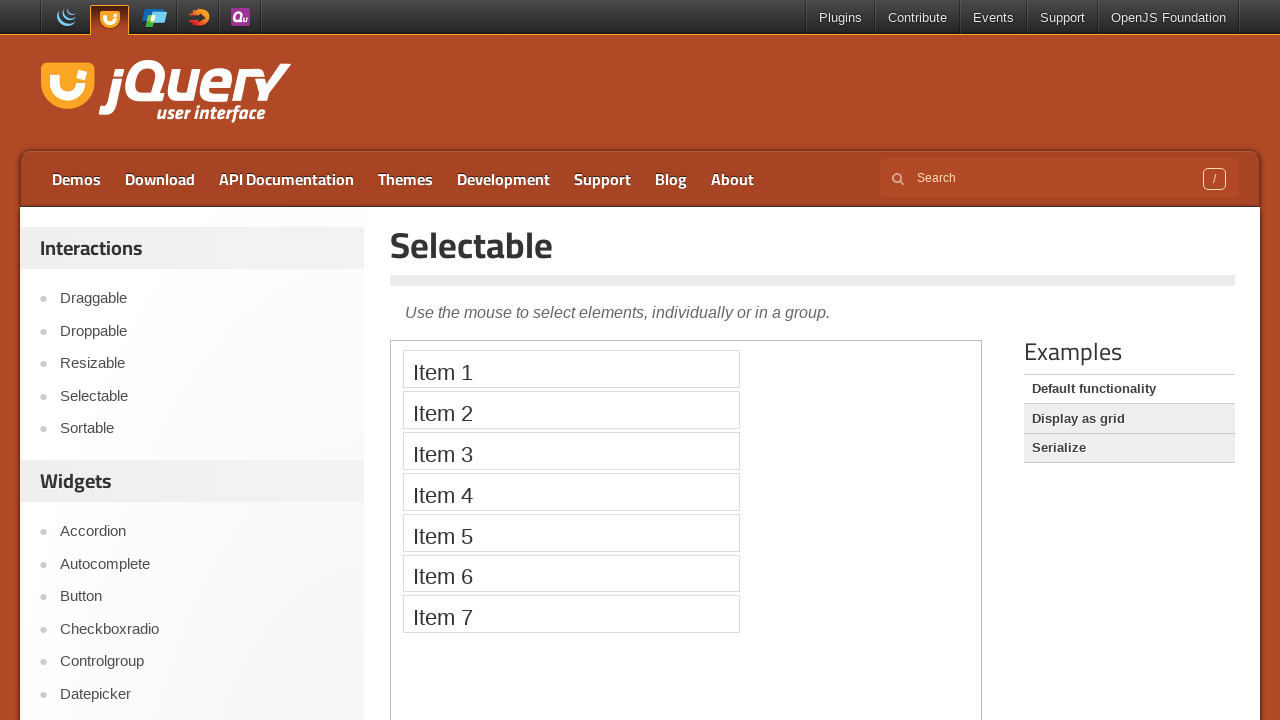

Located Item 2 element
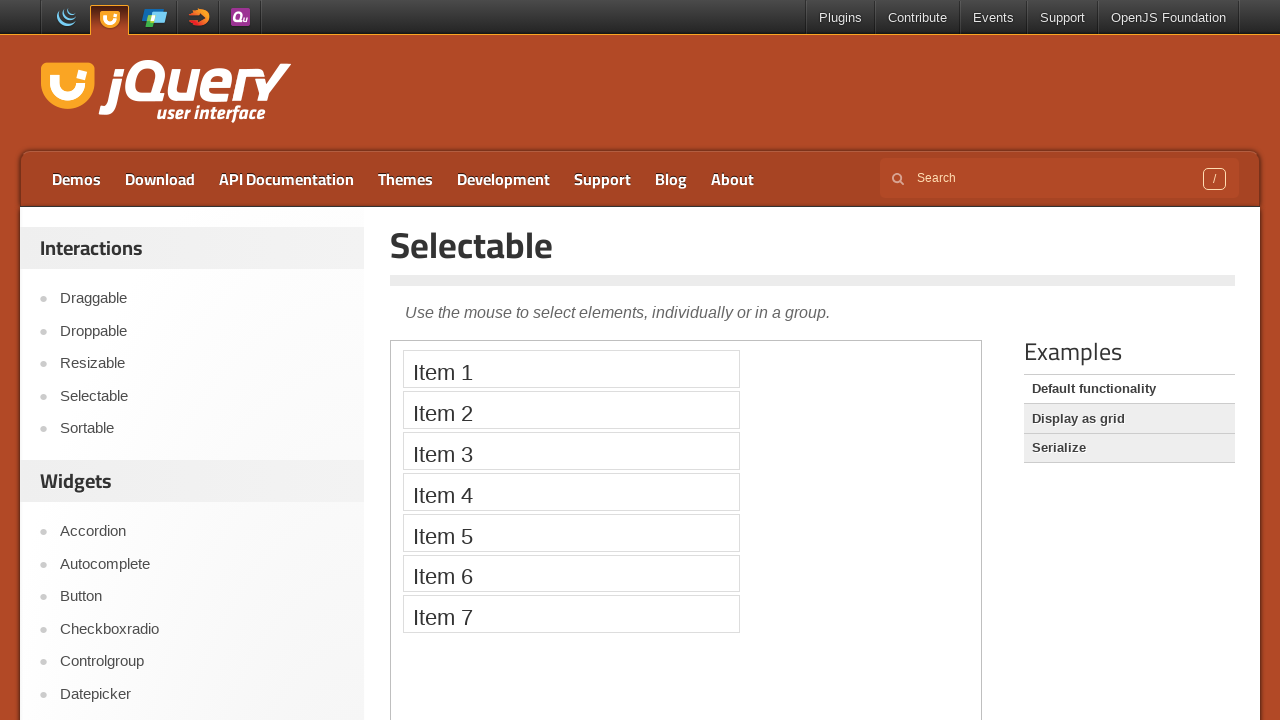

Located Item 3 element
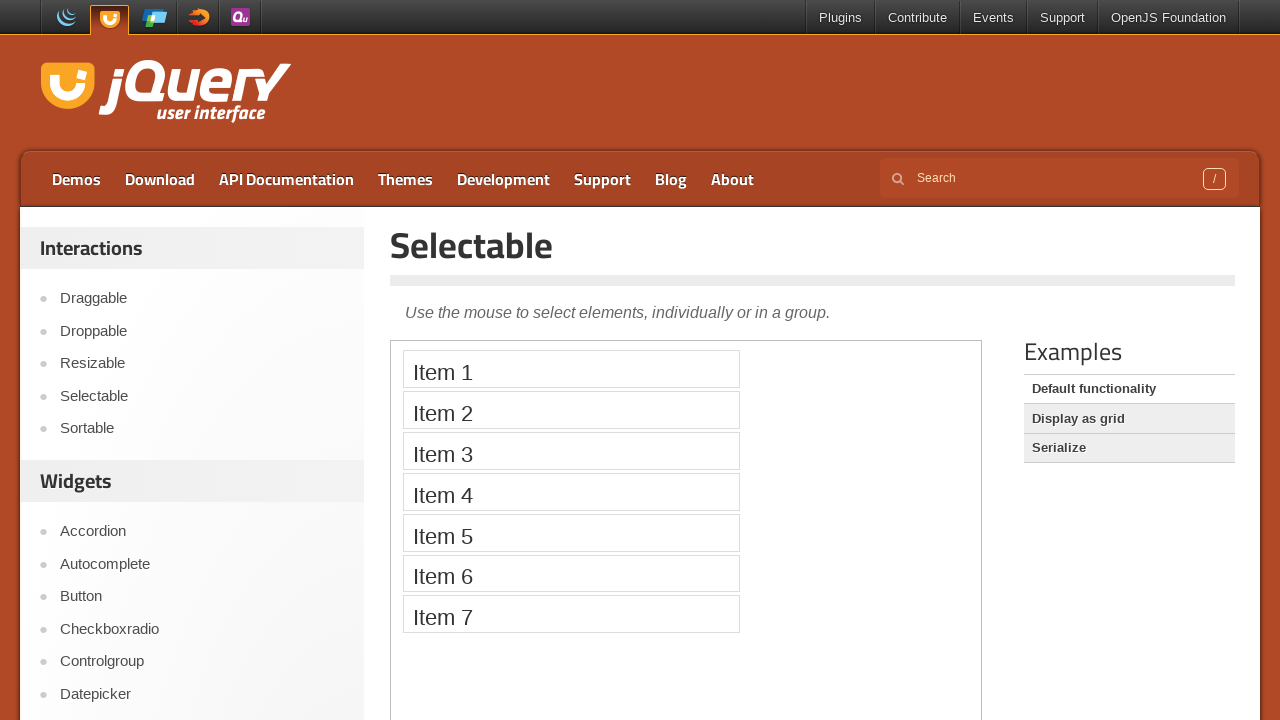

Ctrl+clicked Item 1 to select it at (571, 369) on iframe.demo-frame >> nth=0 >> internal:control=enter-frame >> xpath=//li[text()=
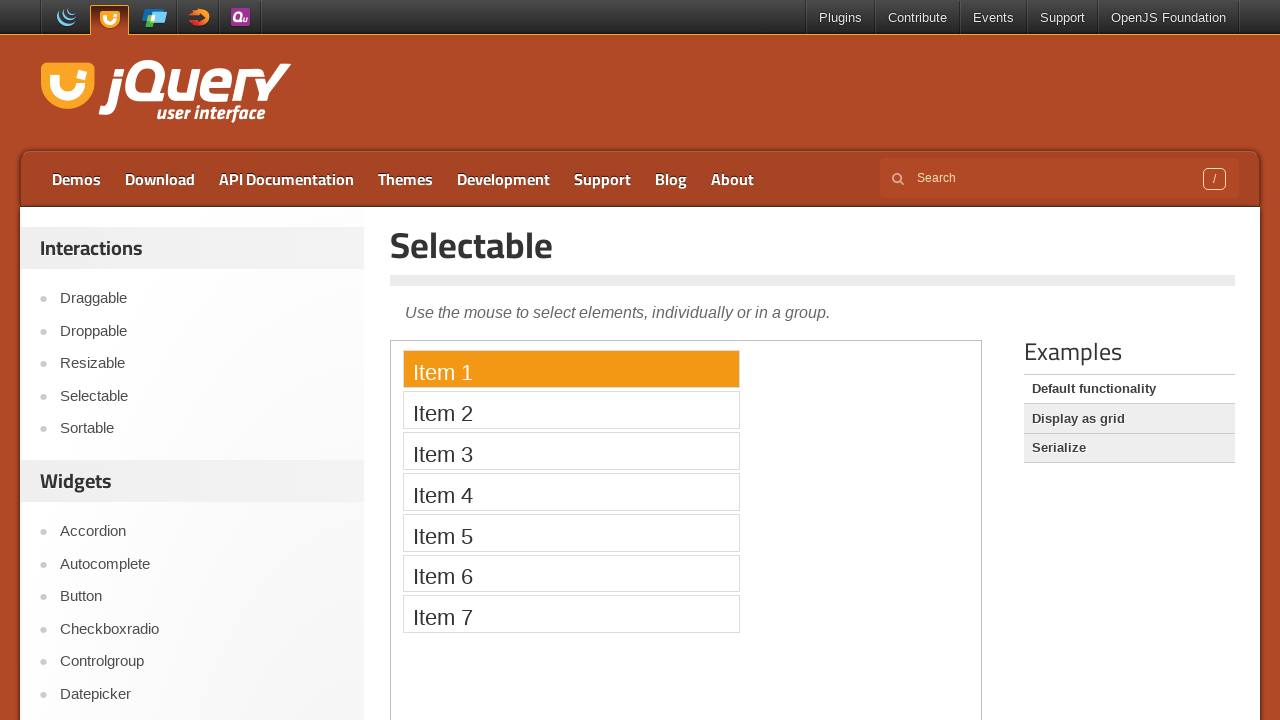

Ctrl+clicked Item 2 to add it to selection at (571, 410) on iframe.demo-frame >> nth=0 >> internal:control=enter-frame >> xpath=//li[text()=
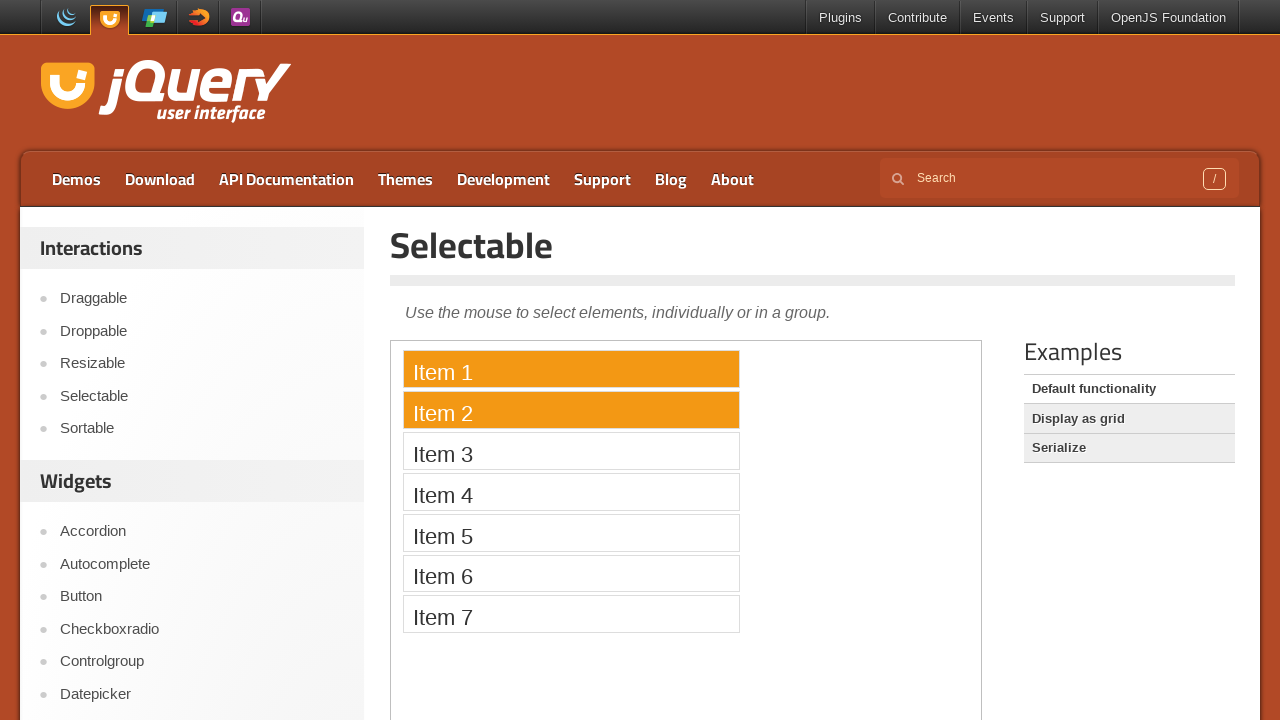

Ctrl+clicked Item 3 to add it to selection at (571, 451) on iframe.demo-frame >> nth=0 >> internal:control=enter-frame >> xpath=//li[text()=
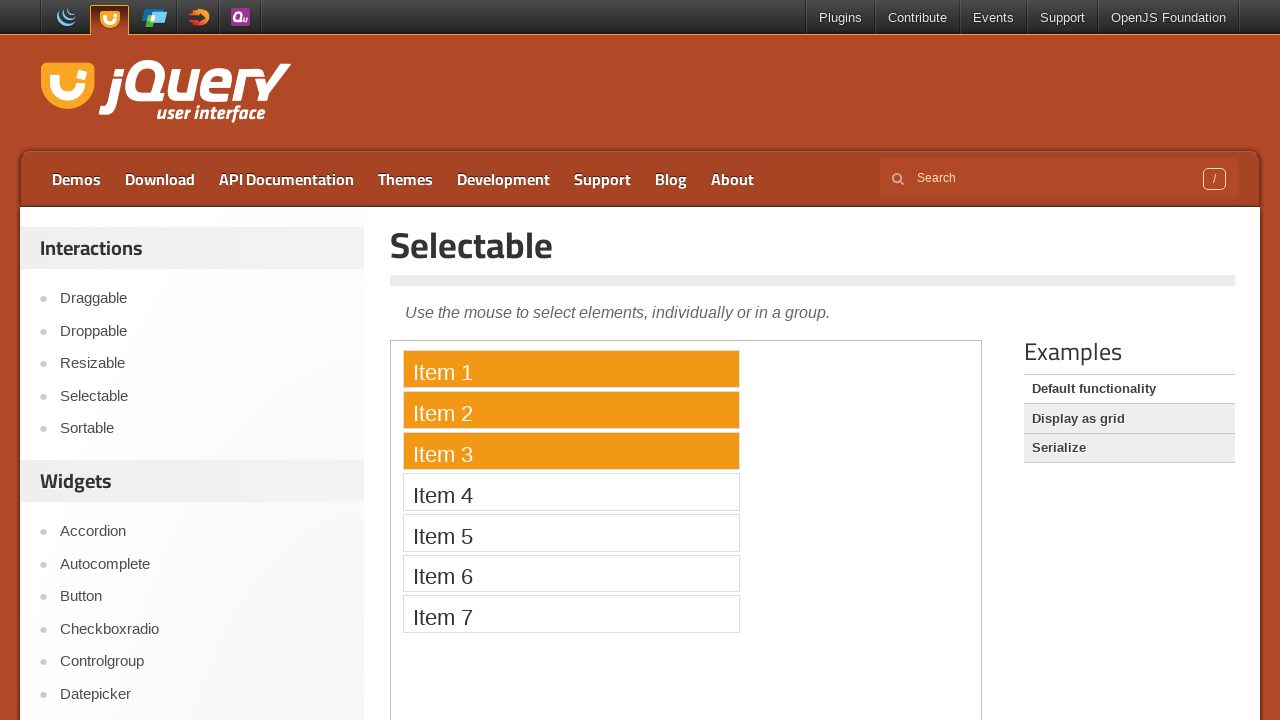

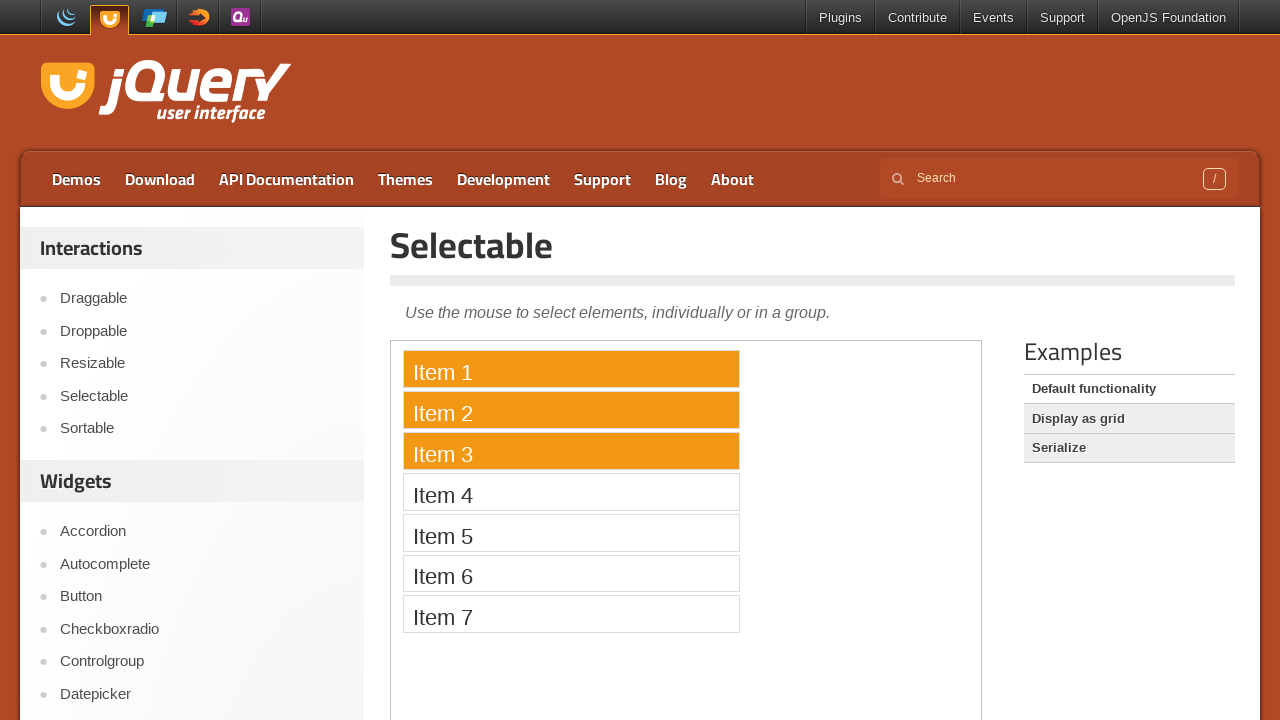